Navigates to Walmart's homepage and maximizes the browser window to verify the page loads successfully.

Starting URL: https://www.walmart.com/

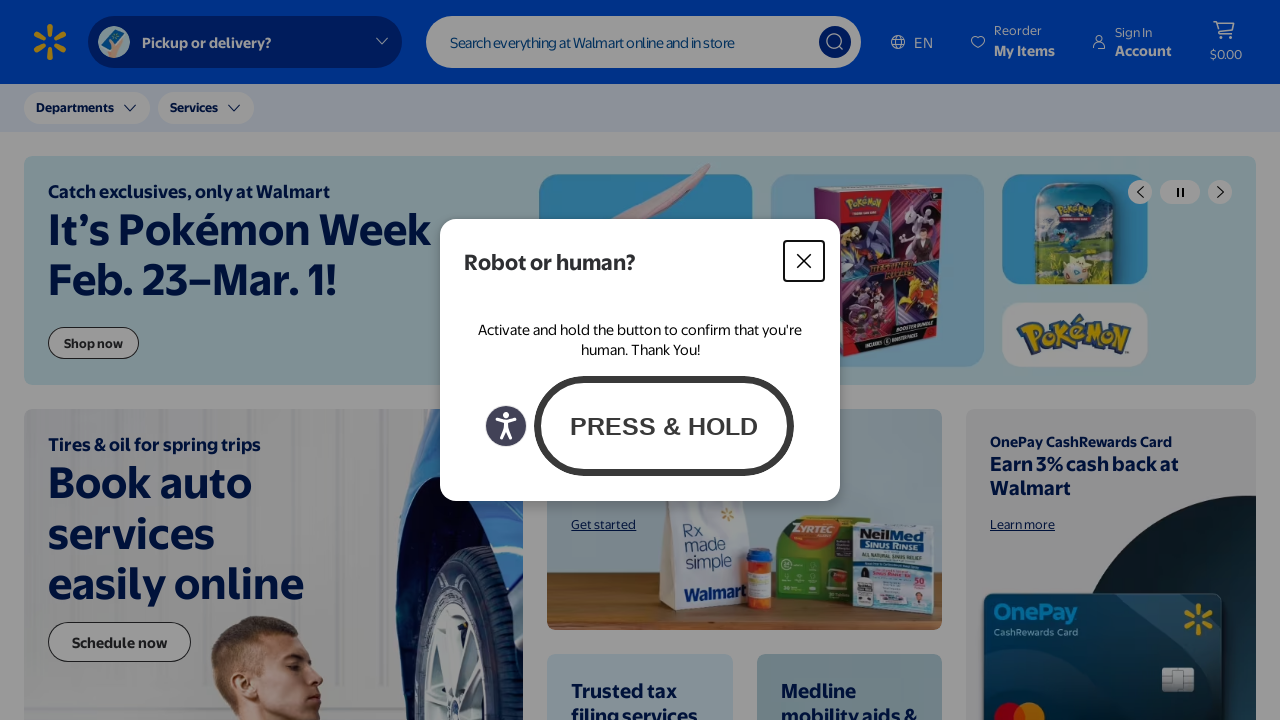

Navigated to Walmart homepage
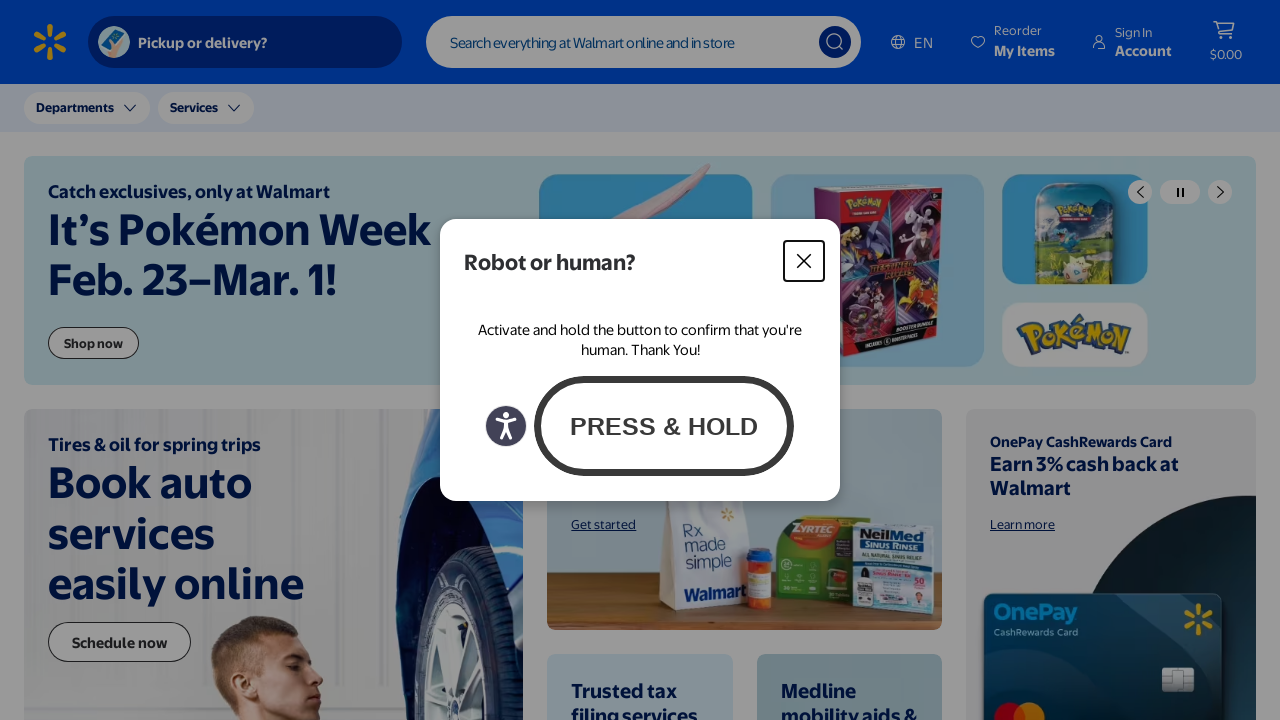

Set viewport size to 1920x1080 to maximize browser window
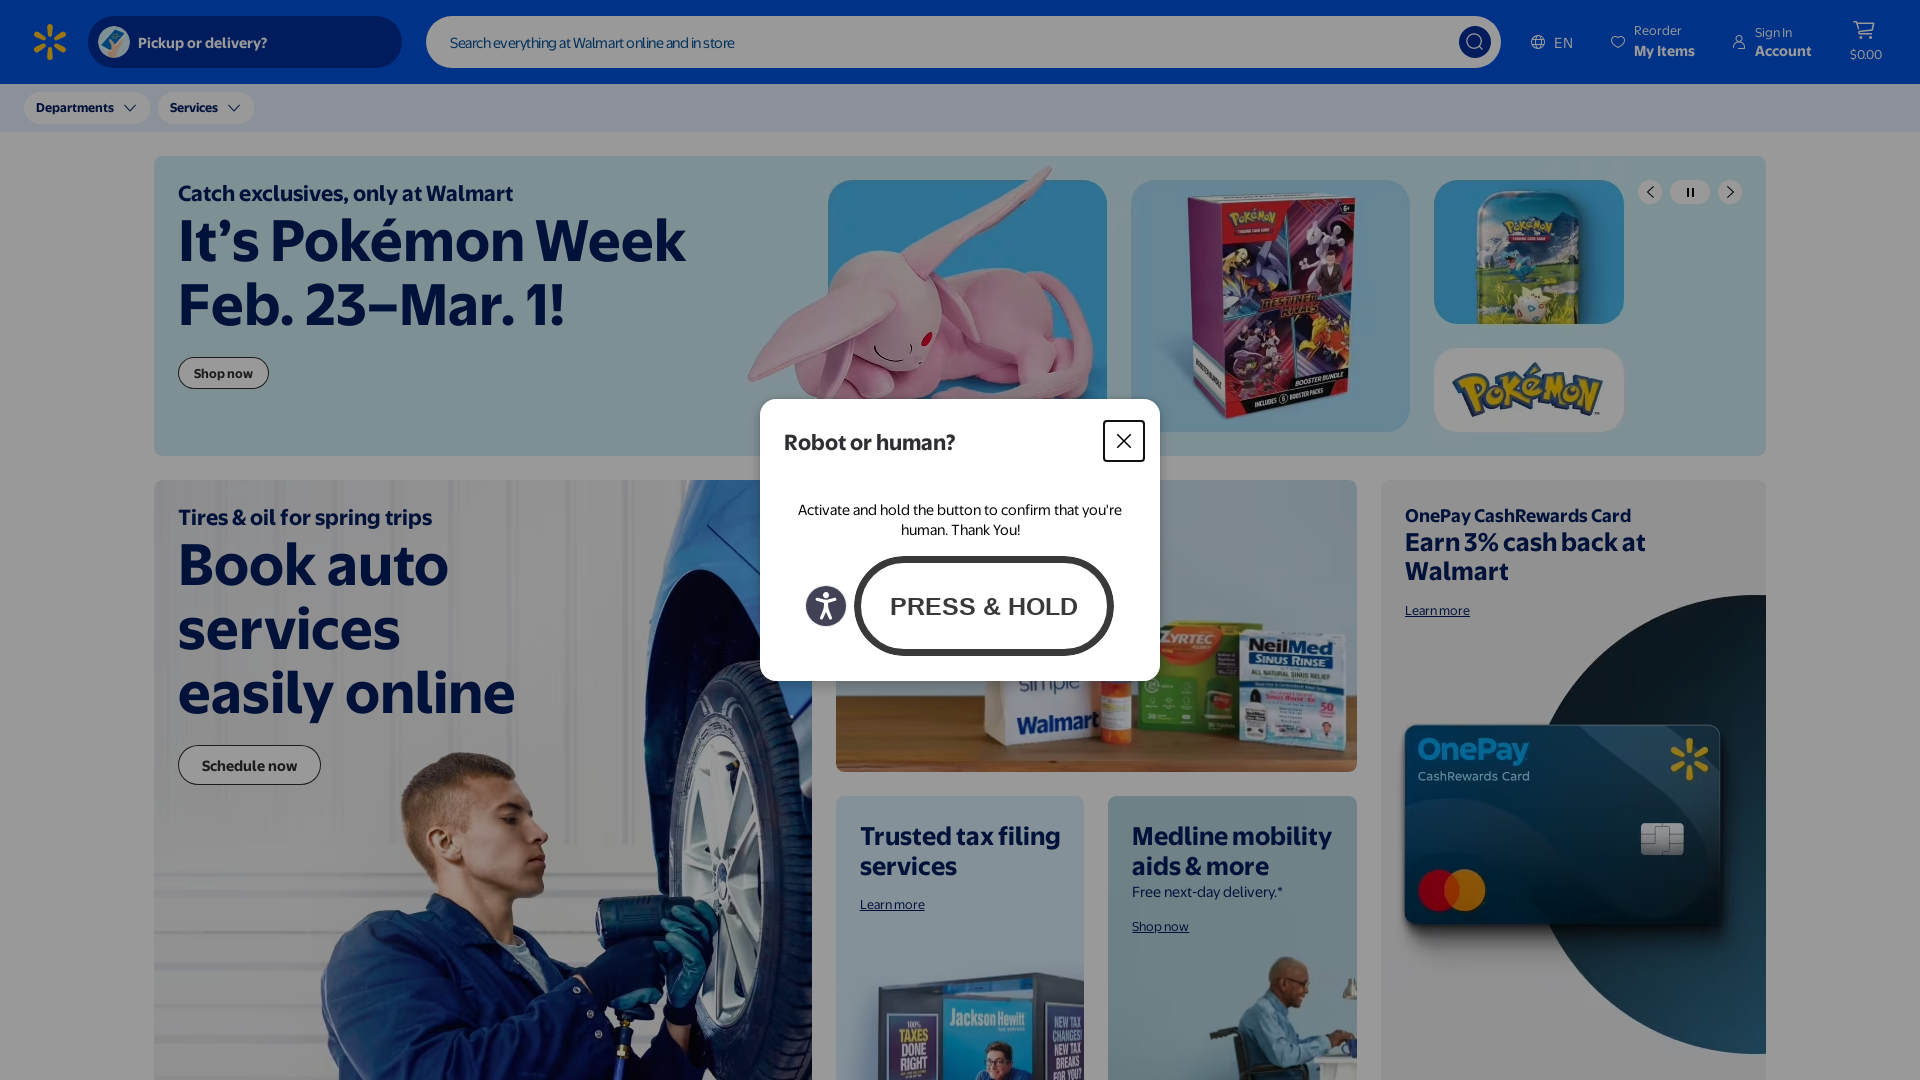

Page DOM content loaded successfully
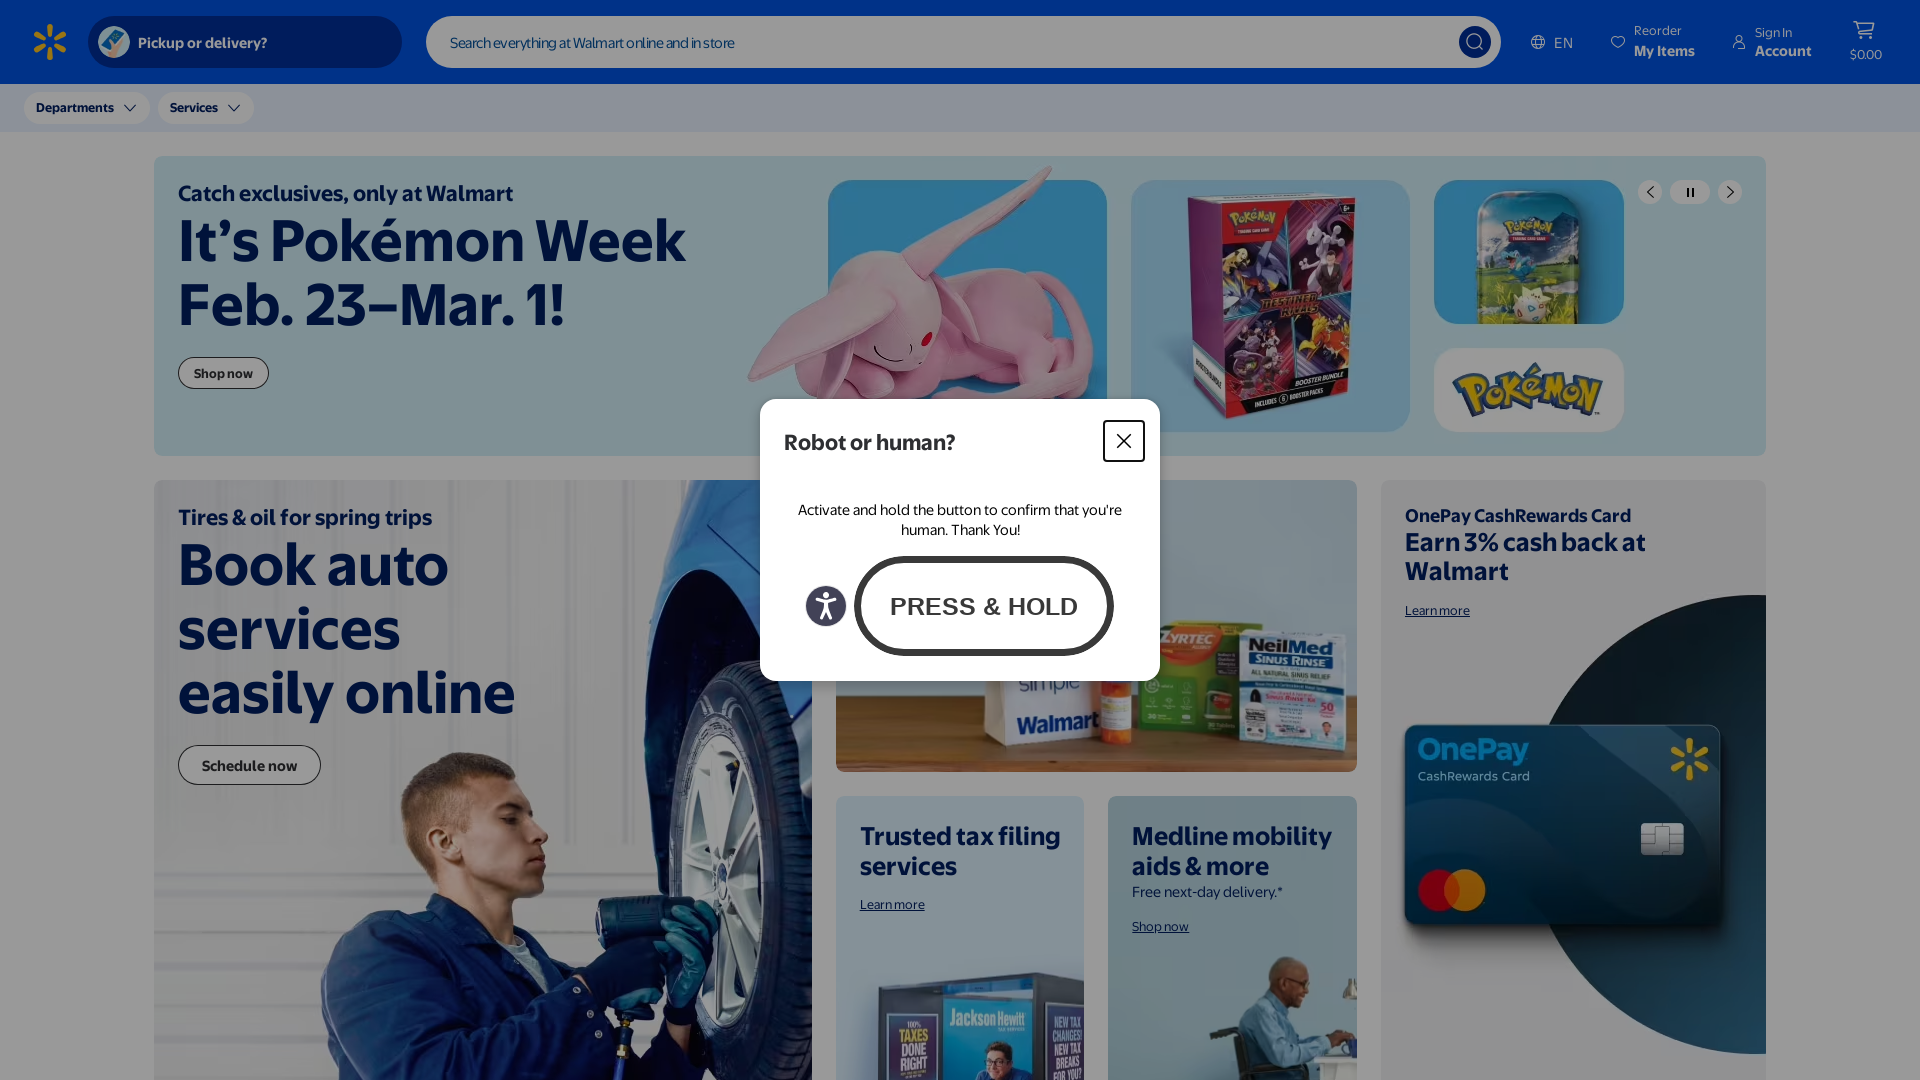

Verified page loaded by confirming body element is present
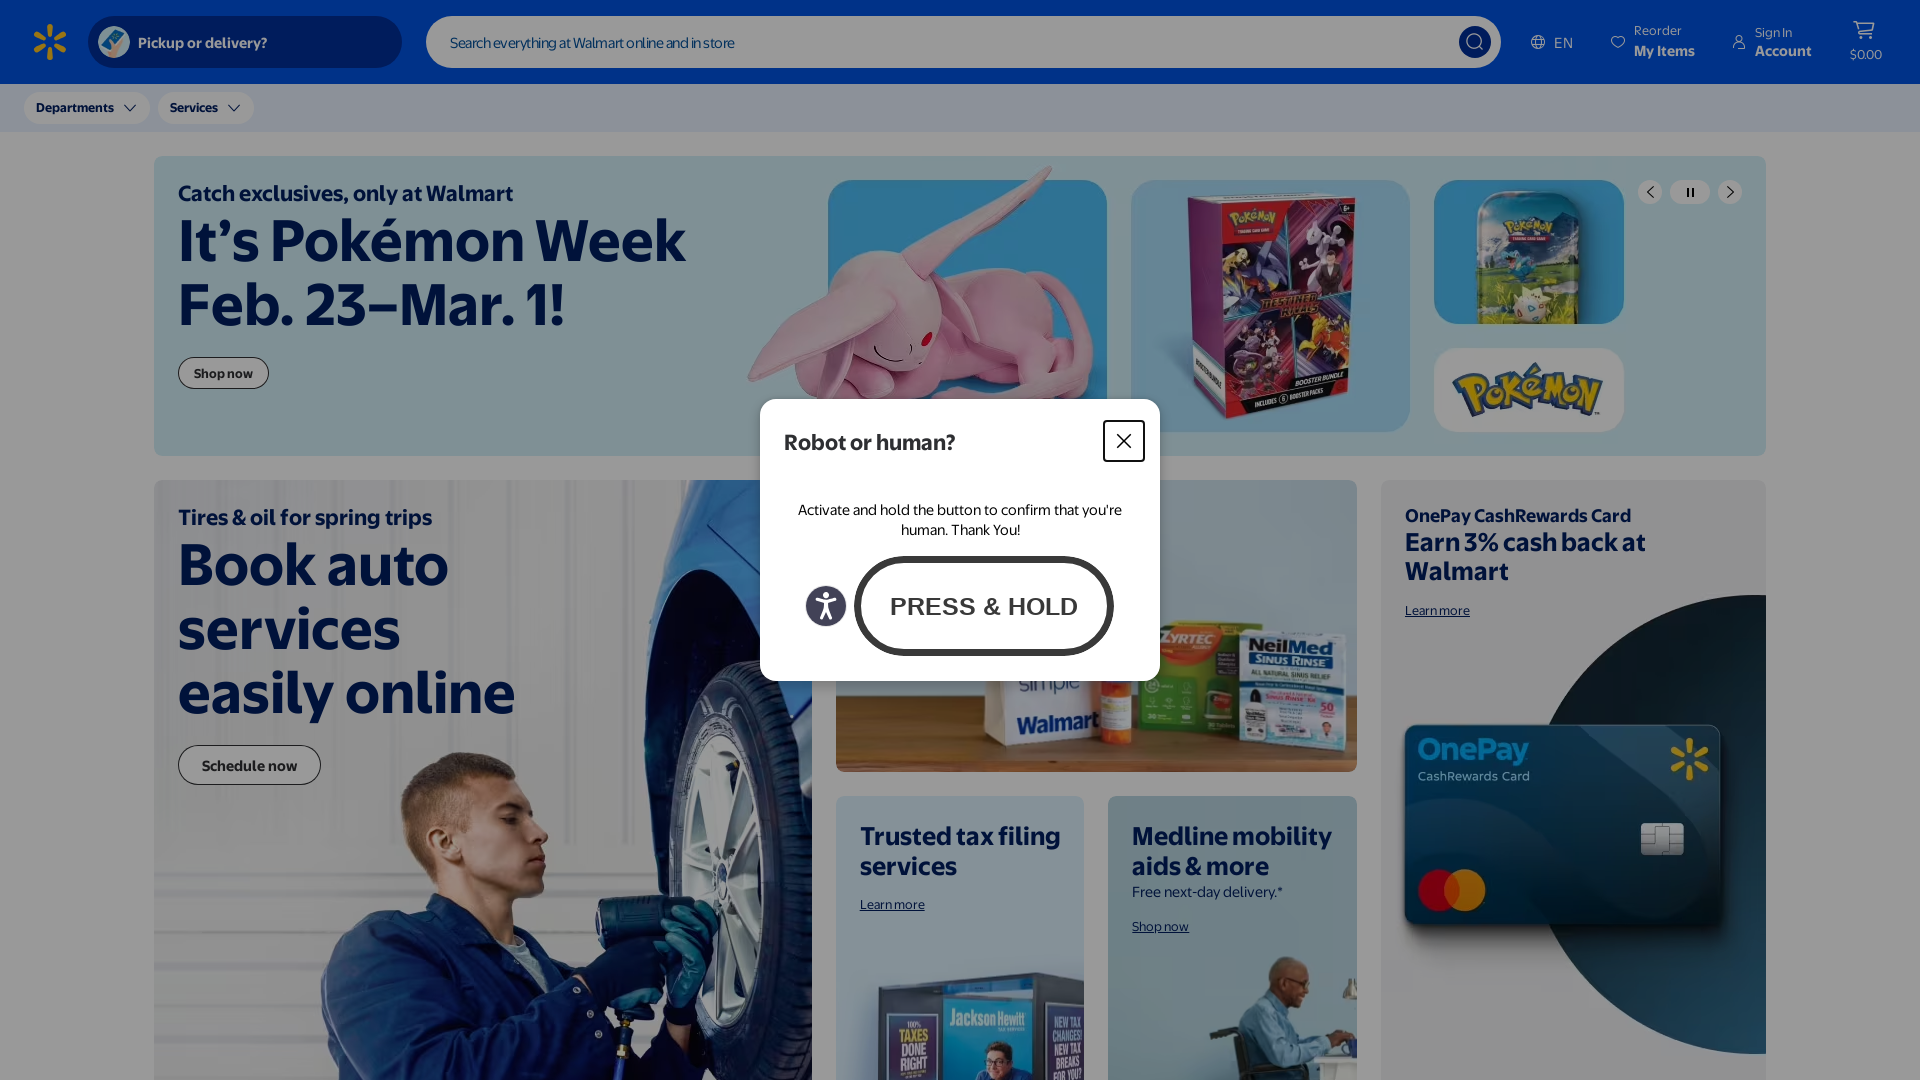

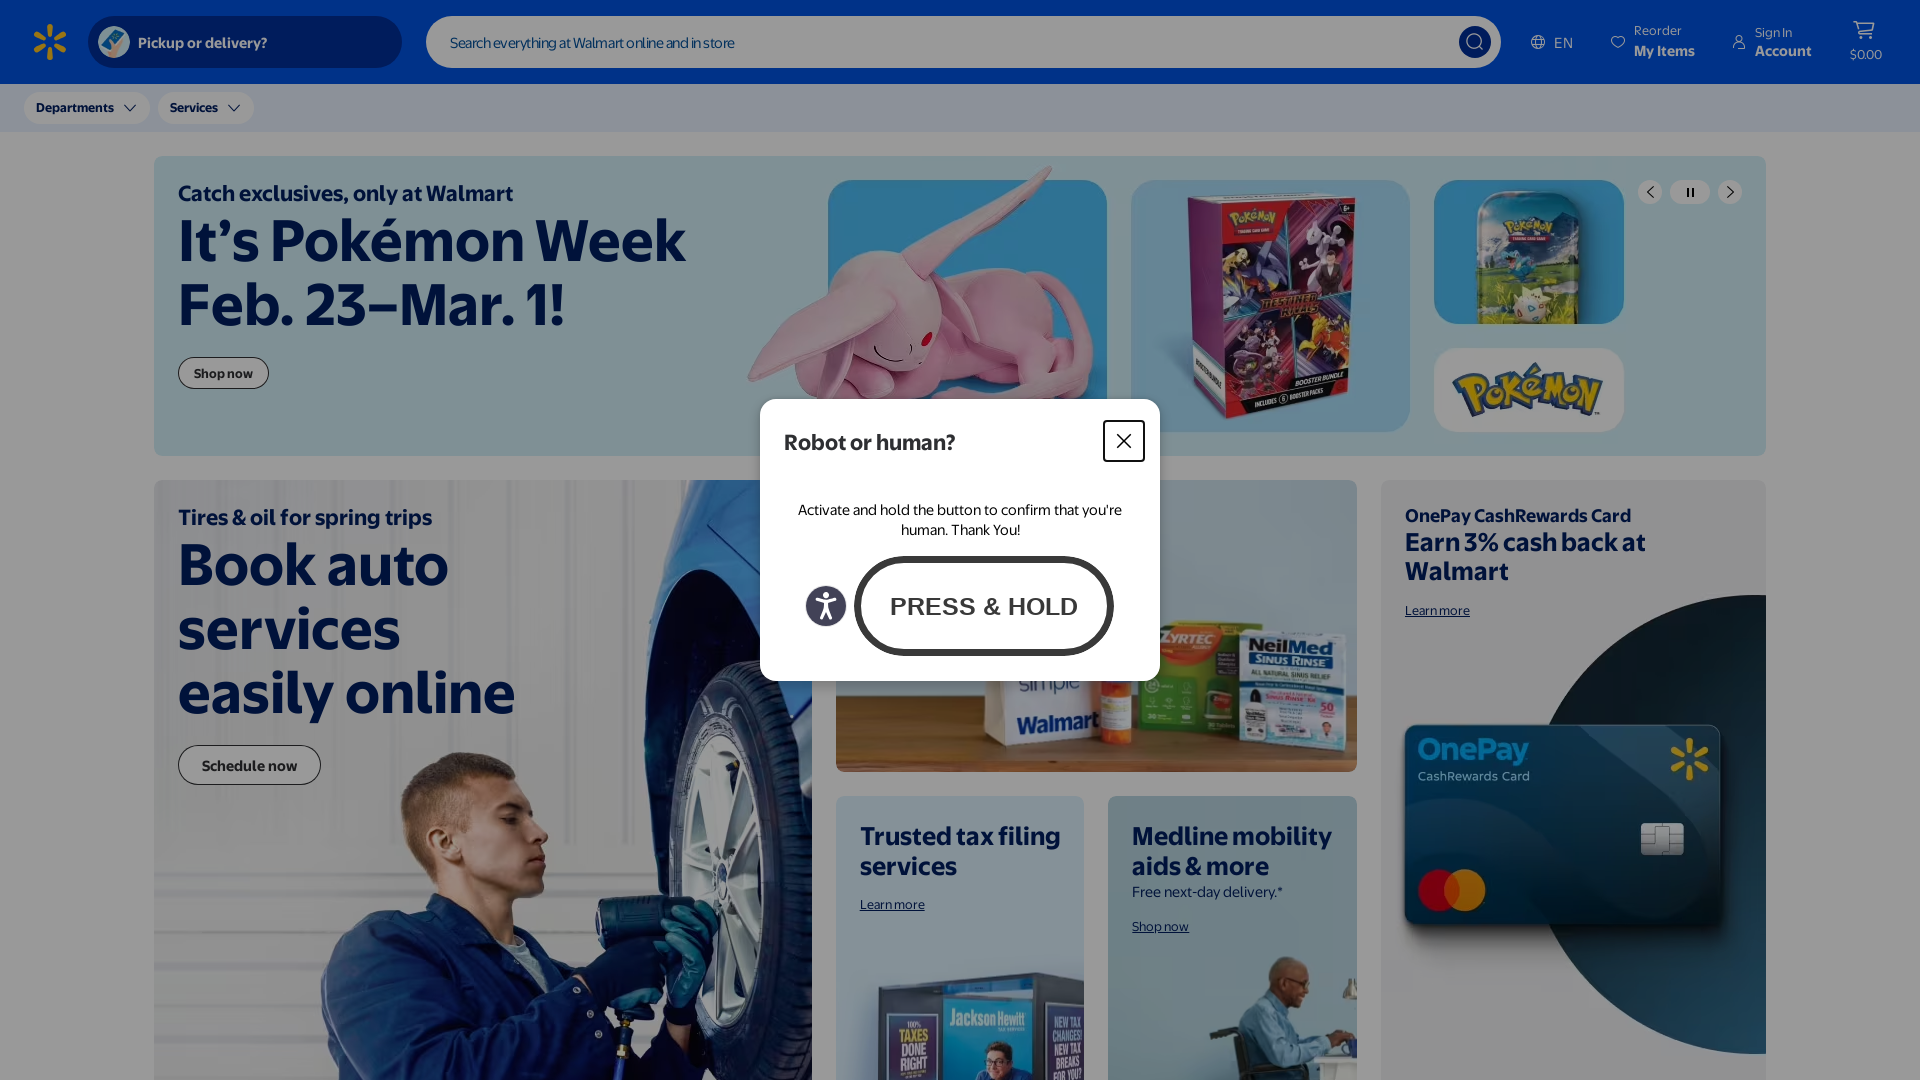